Tests dynamic loading with greater timeout - clicks start button and waits for Hello World text to become visible.

Starting URL: http://the-internet.herokuapp.com/dynamic_loading/2

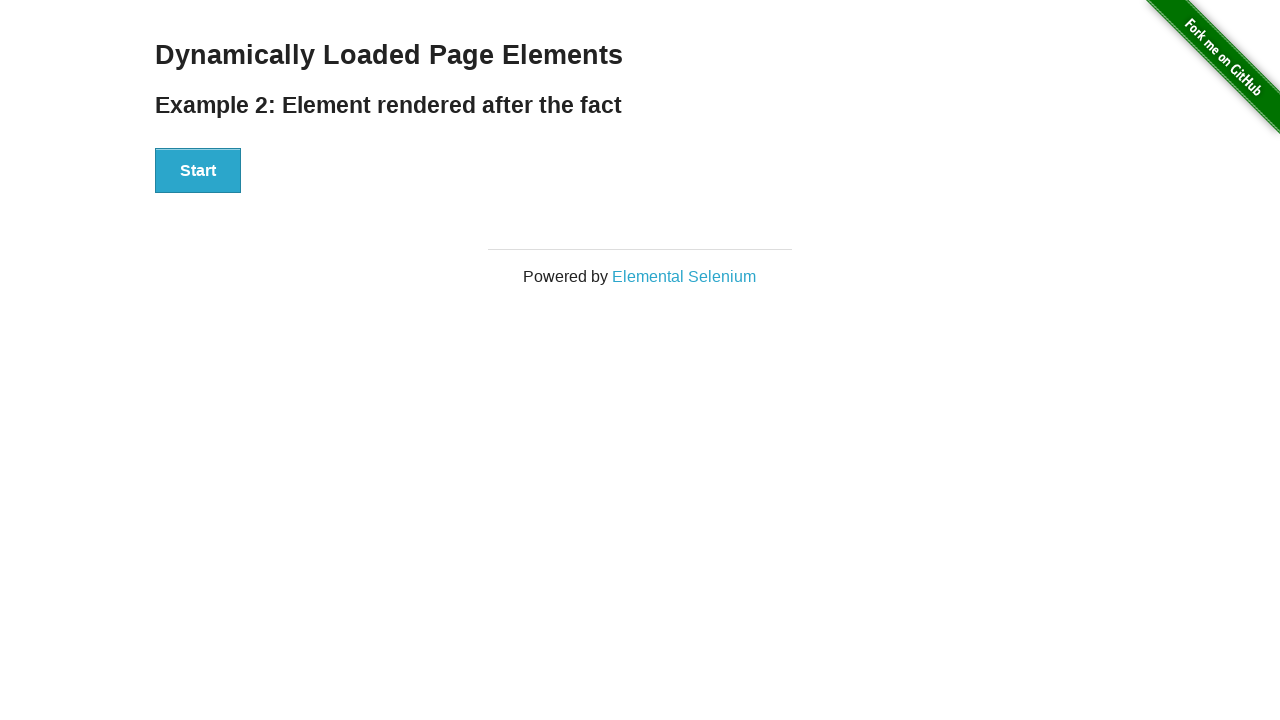

Start button loaded and is ready to click
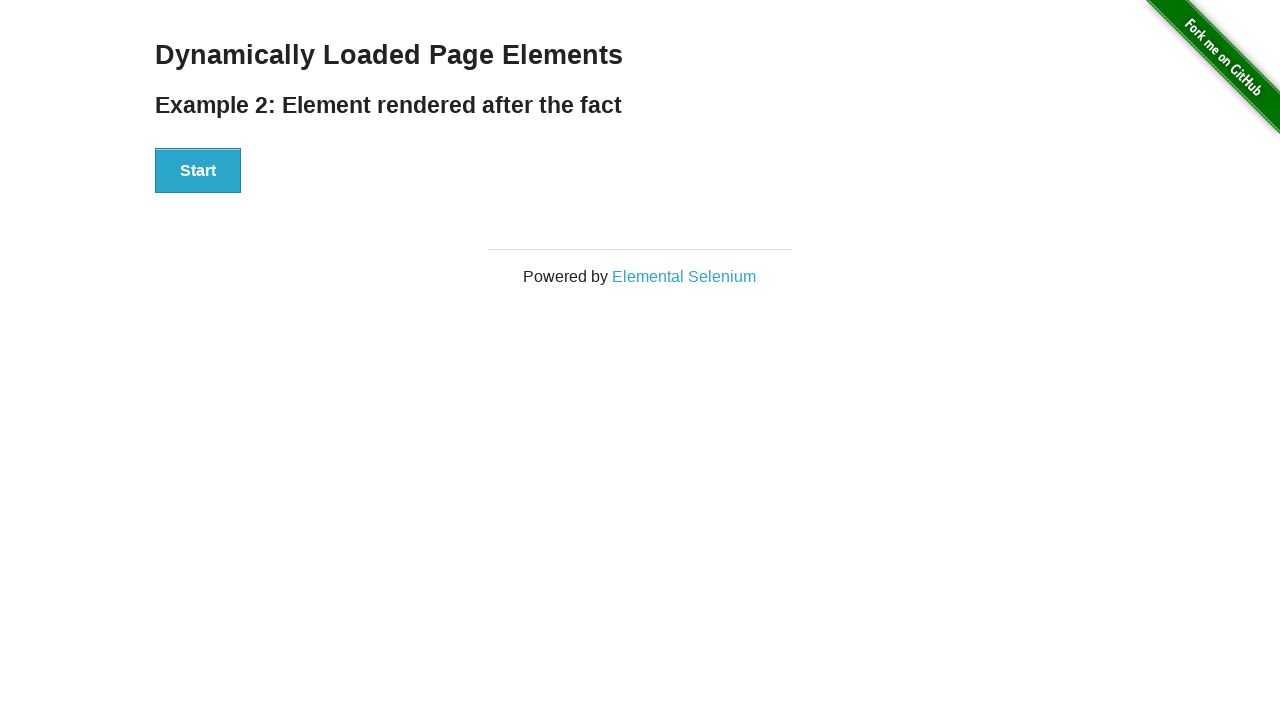

Clicked the Start button to initiate dynamic loading at (198, 171) on div#start>button
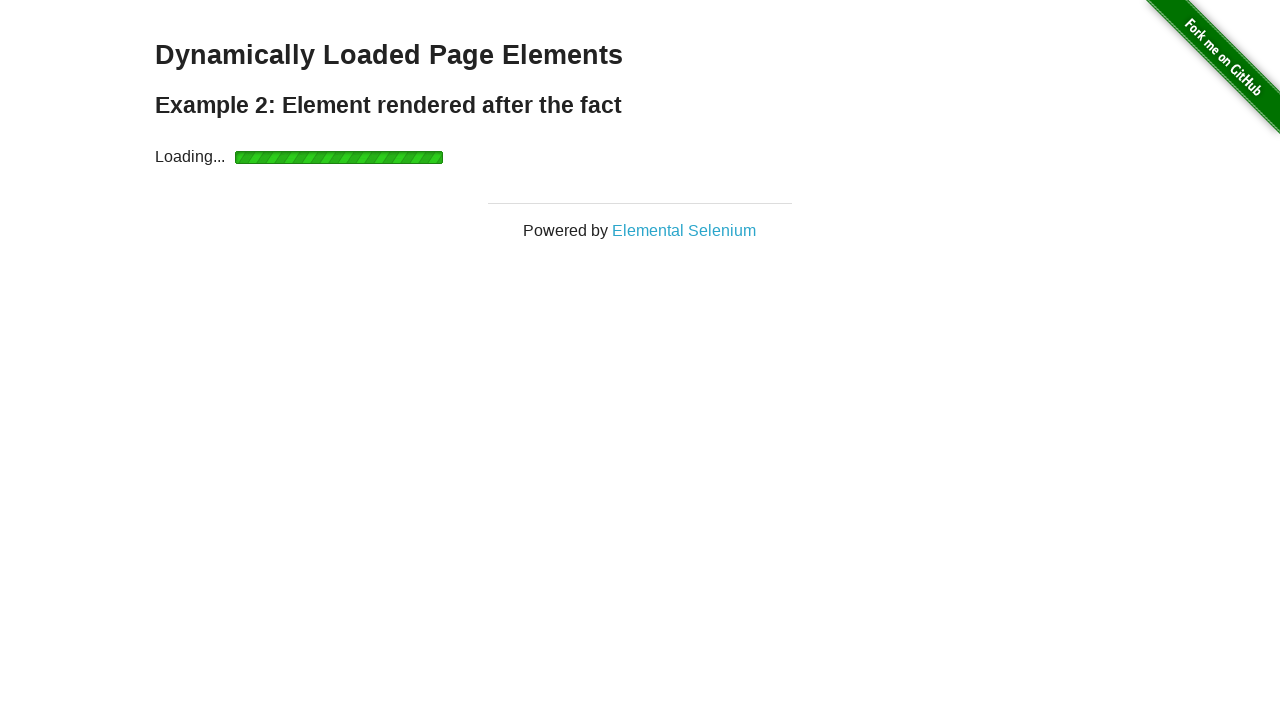

Hello World text became visible after greater timeout period
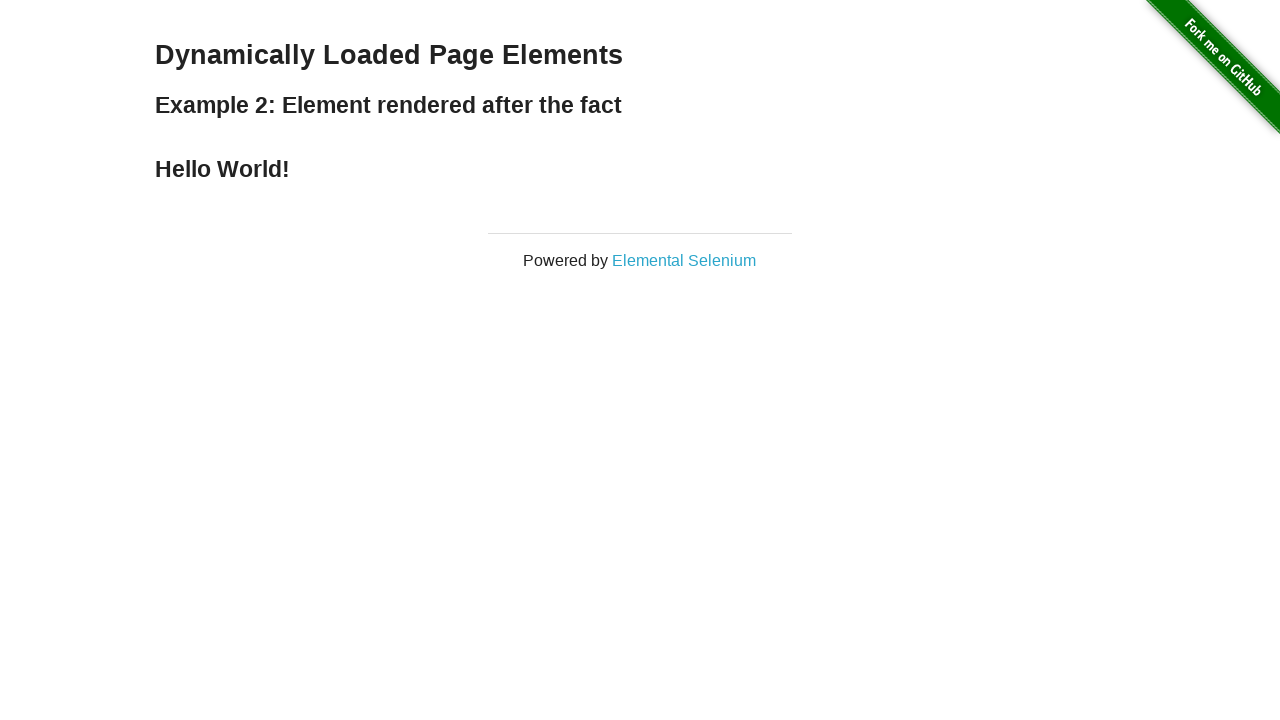

Verified that the text content matches 'Hello World!'
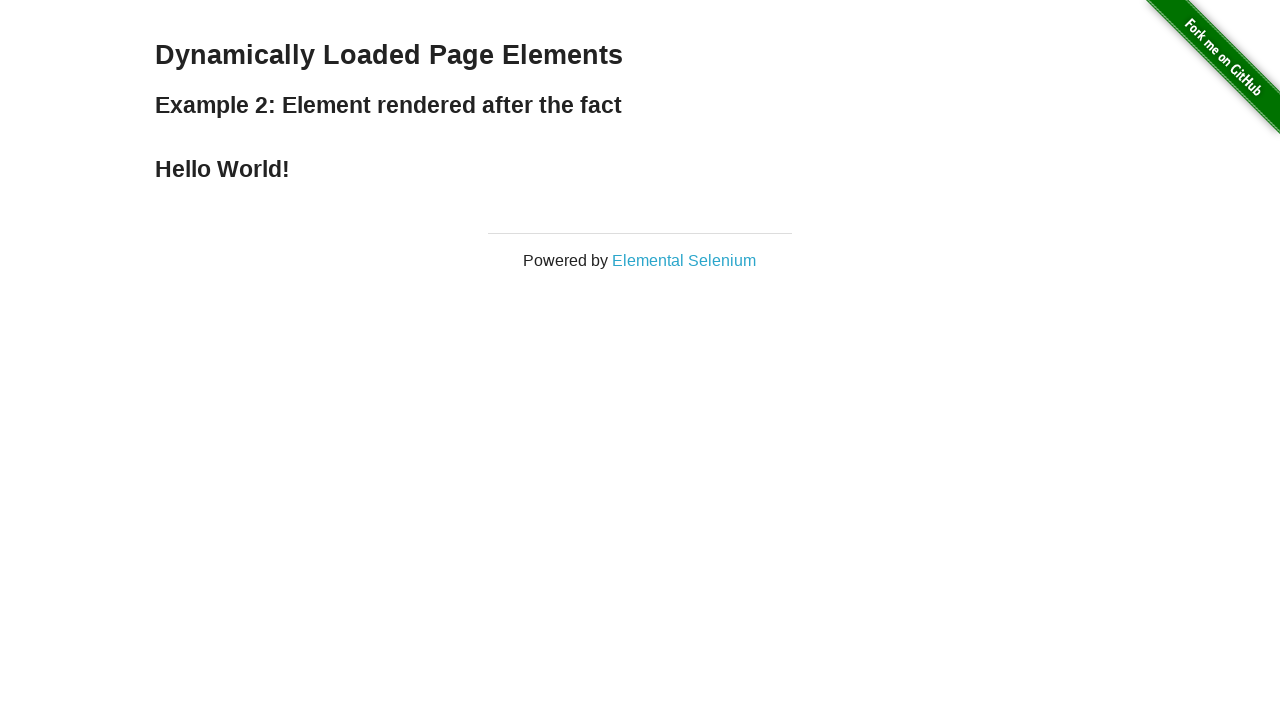

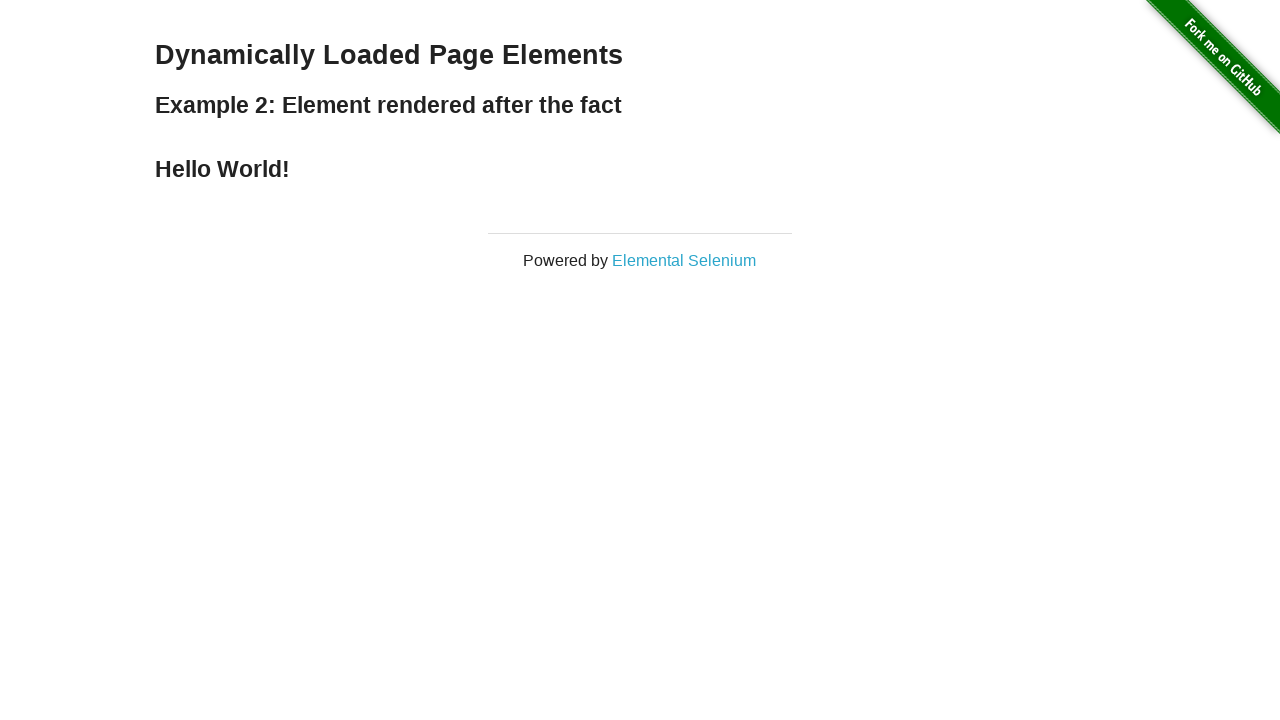